Navigates to the VR Siddhartha Engineering College website and maximizes the browser window to verify the page loads correctly.

Starting URL: https://www.vrsiddhartha.ac.in

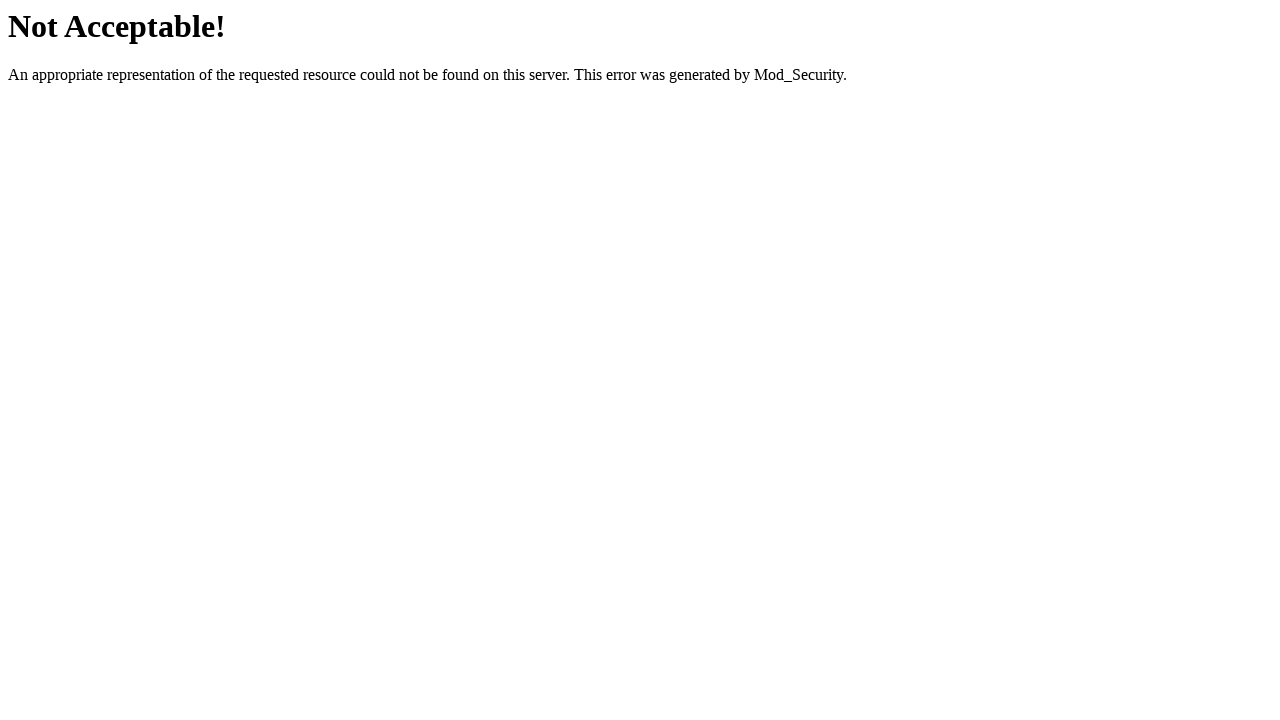

Navigated to VR Siddhartha Engineering College website
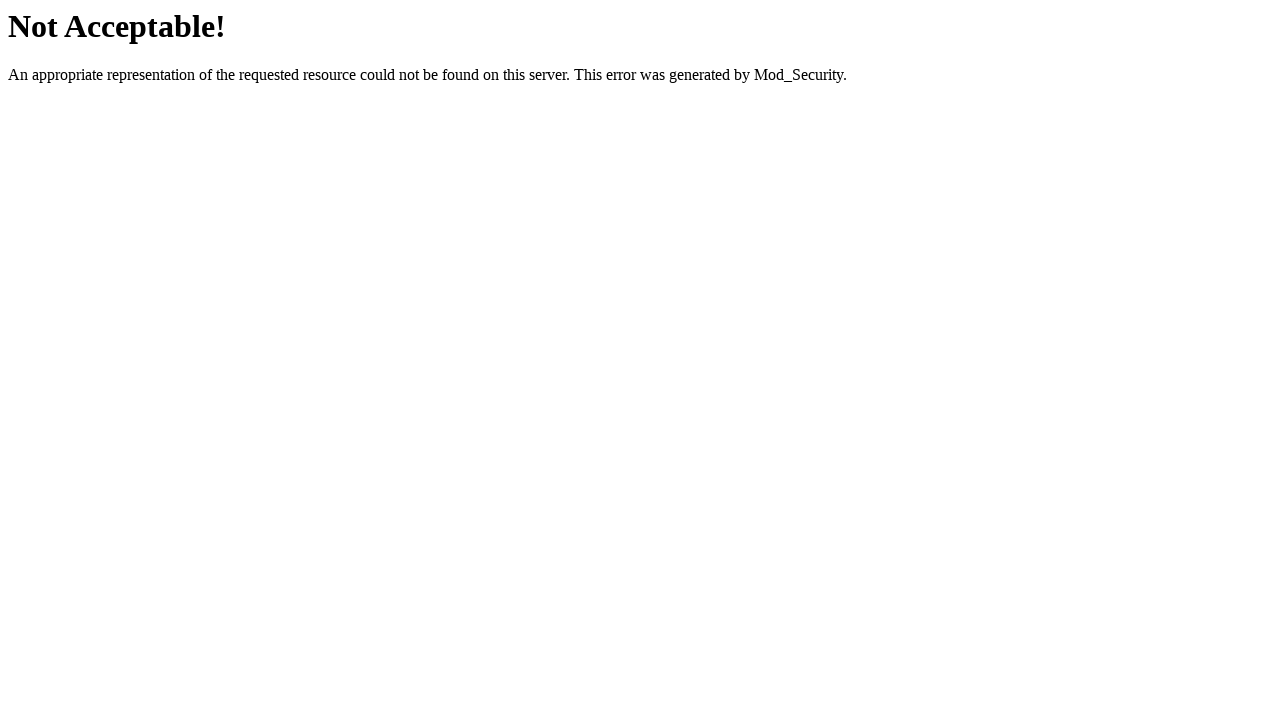

Maximized browser window to 1920x1080 resolution
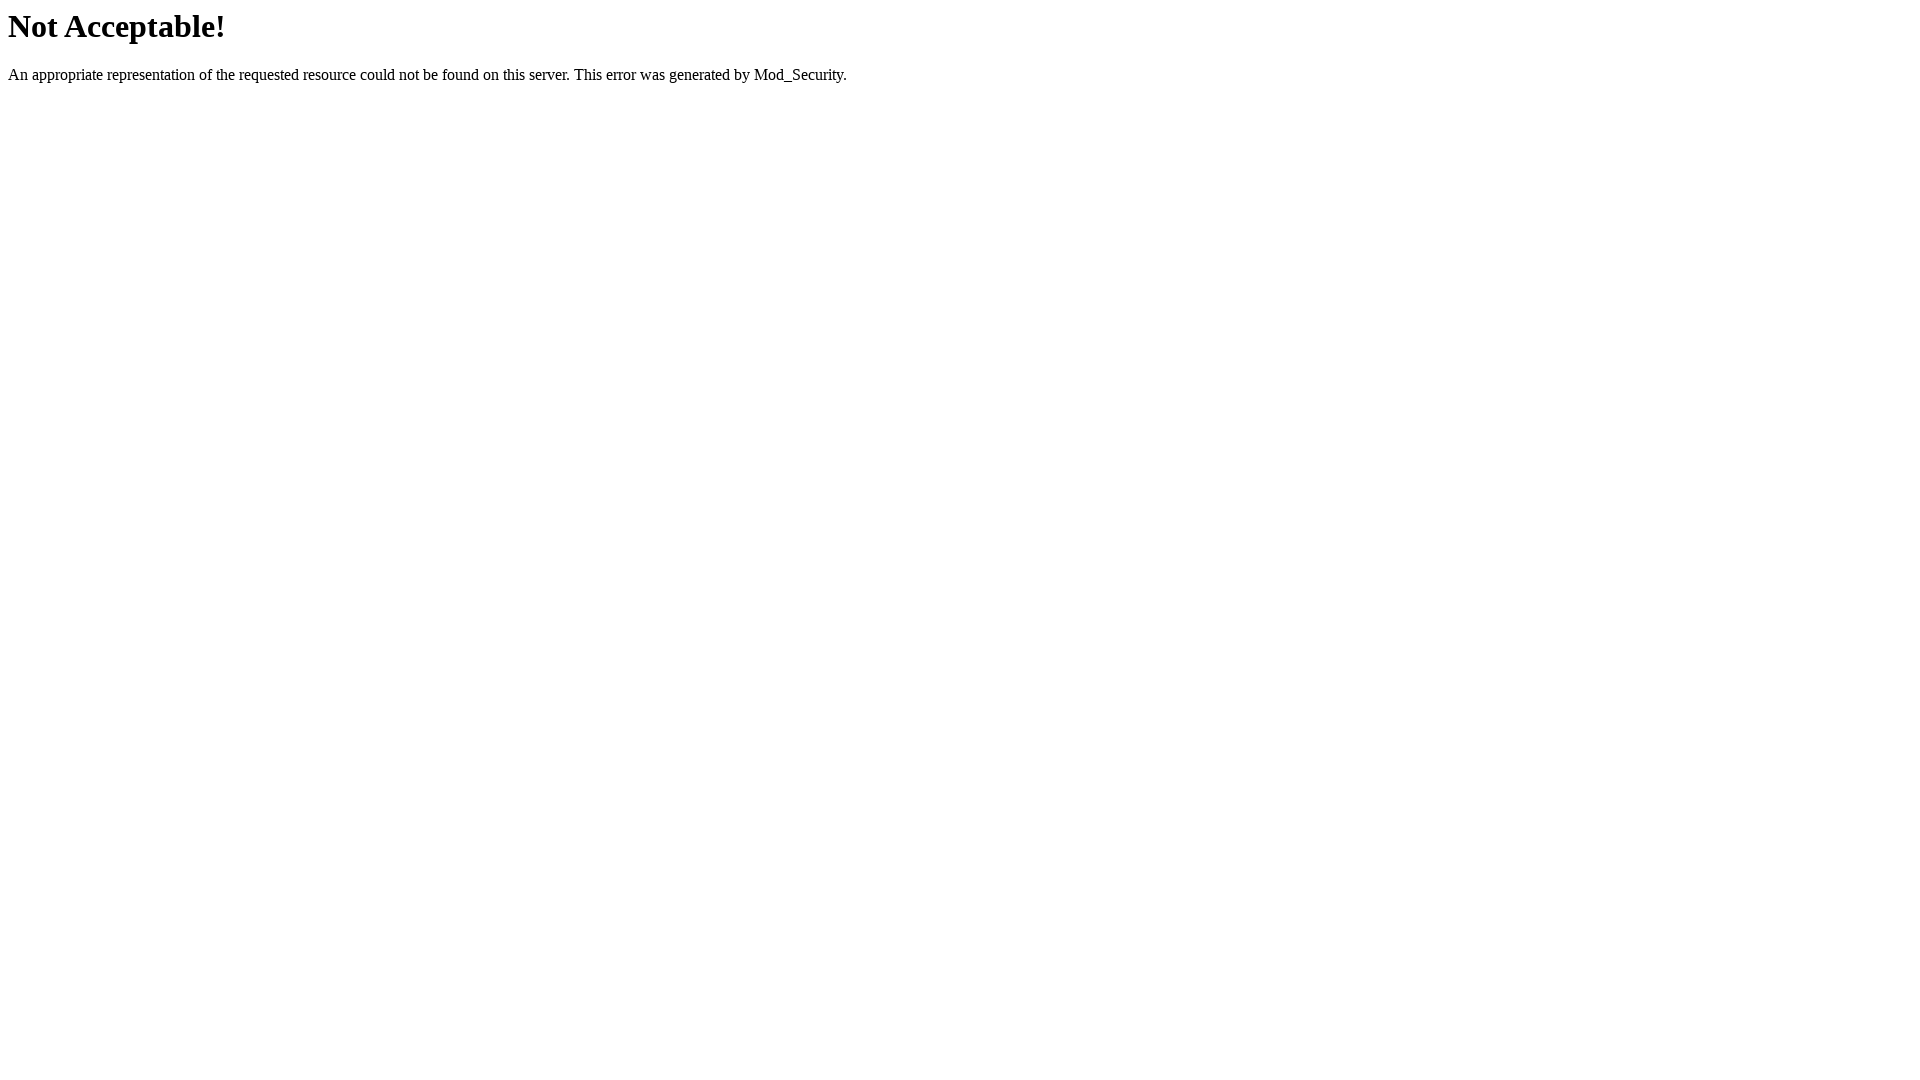

Page fully loaded and ready
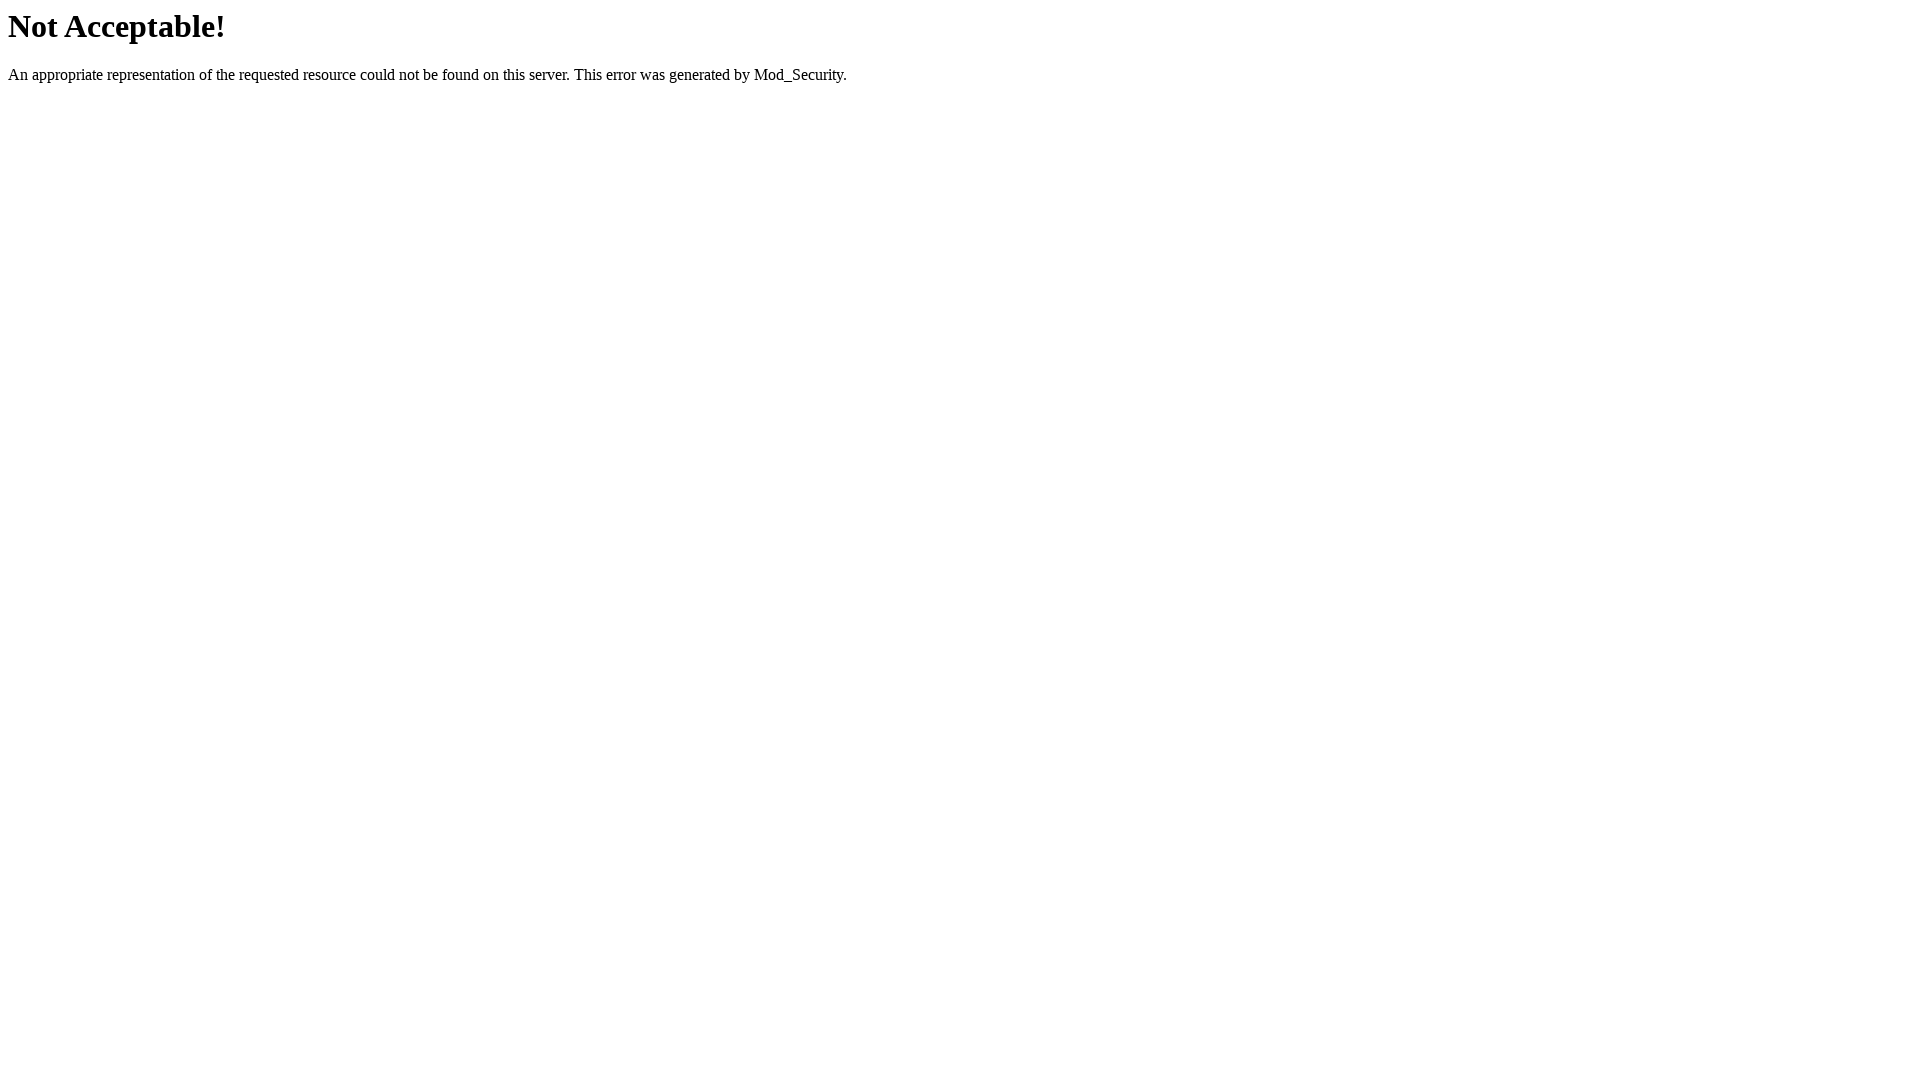

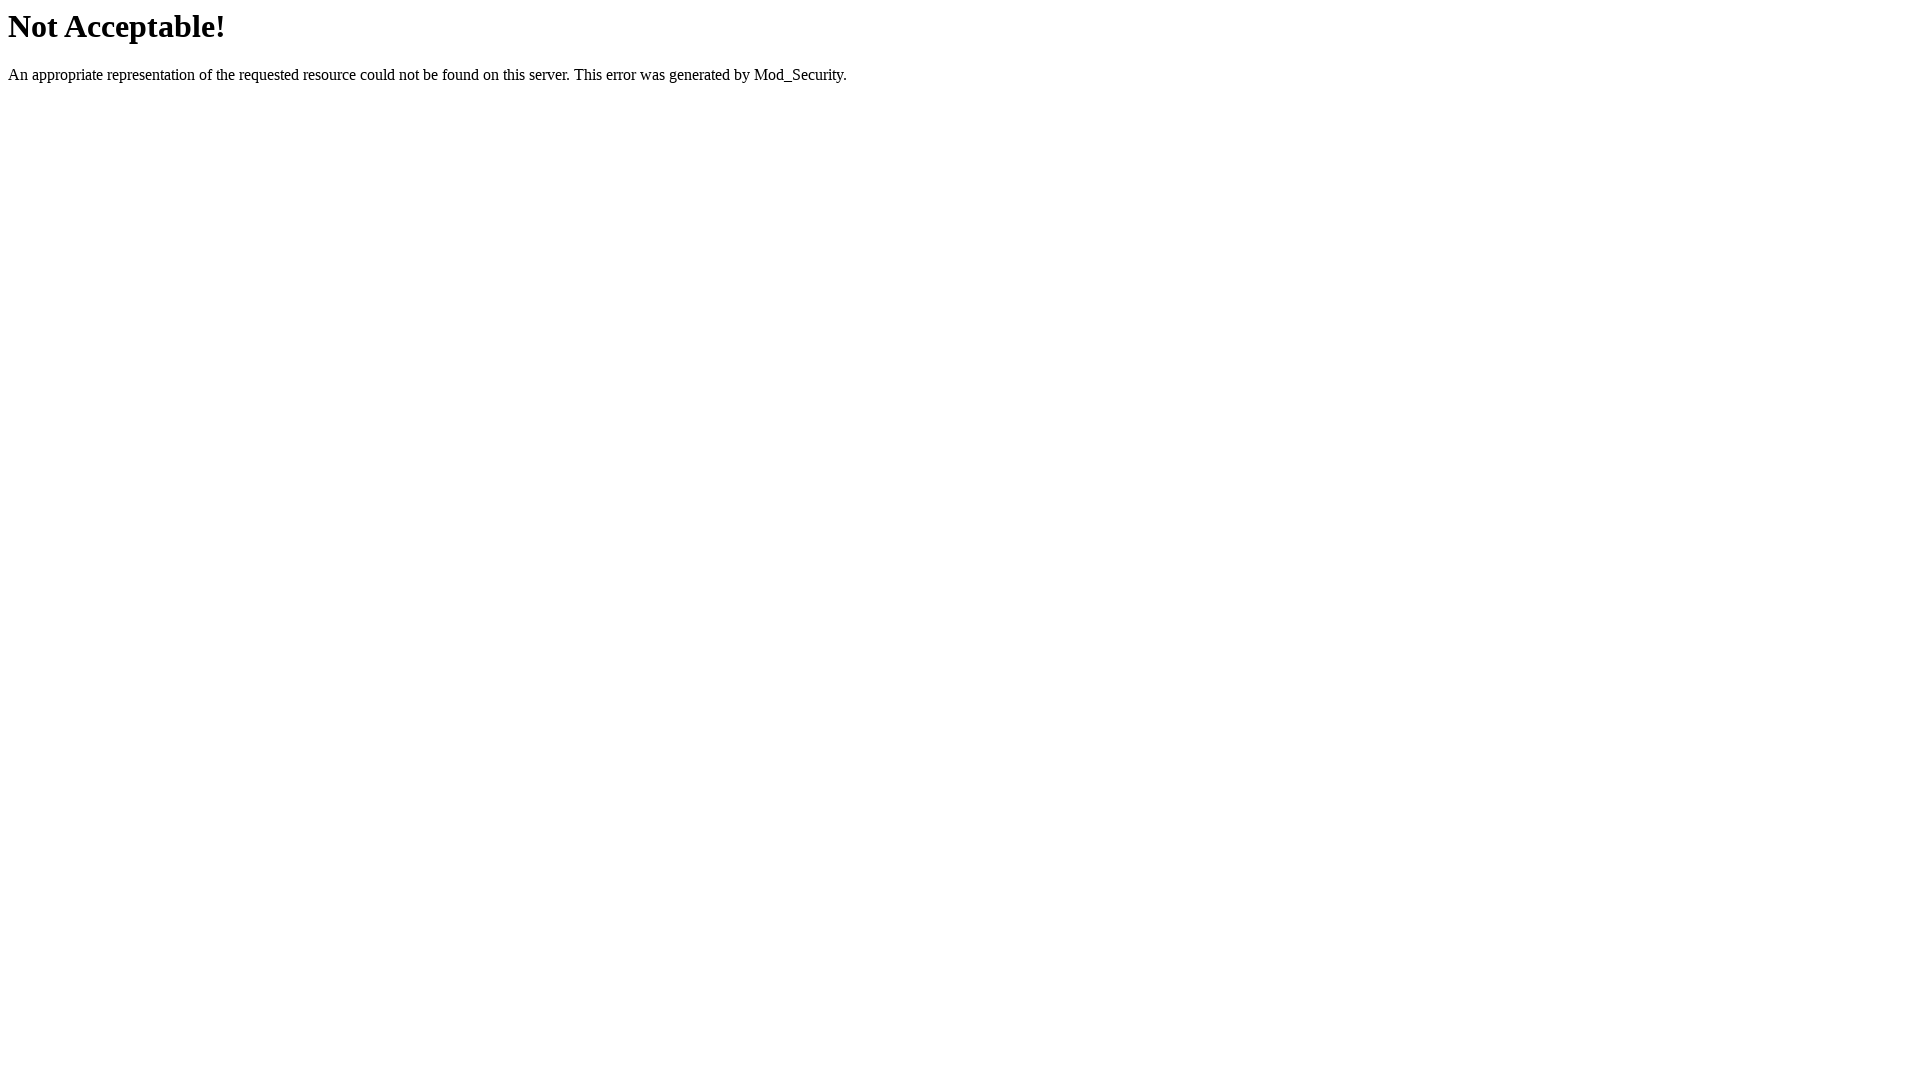